Tests form submission functionality by filling out a complete form with name, email, contact, date, color selection, menu checkboxes, country dropdown, and submitting the form.

Starting URL: https://practice.qabrains.com/form-submission

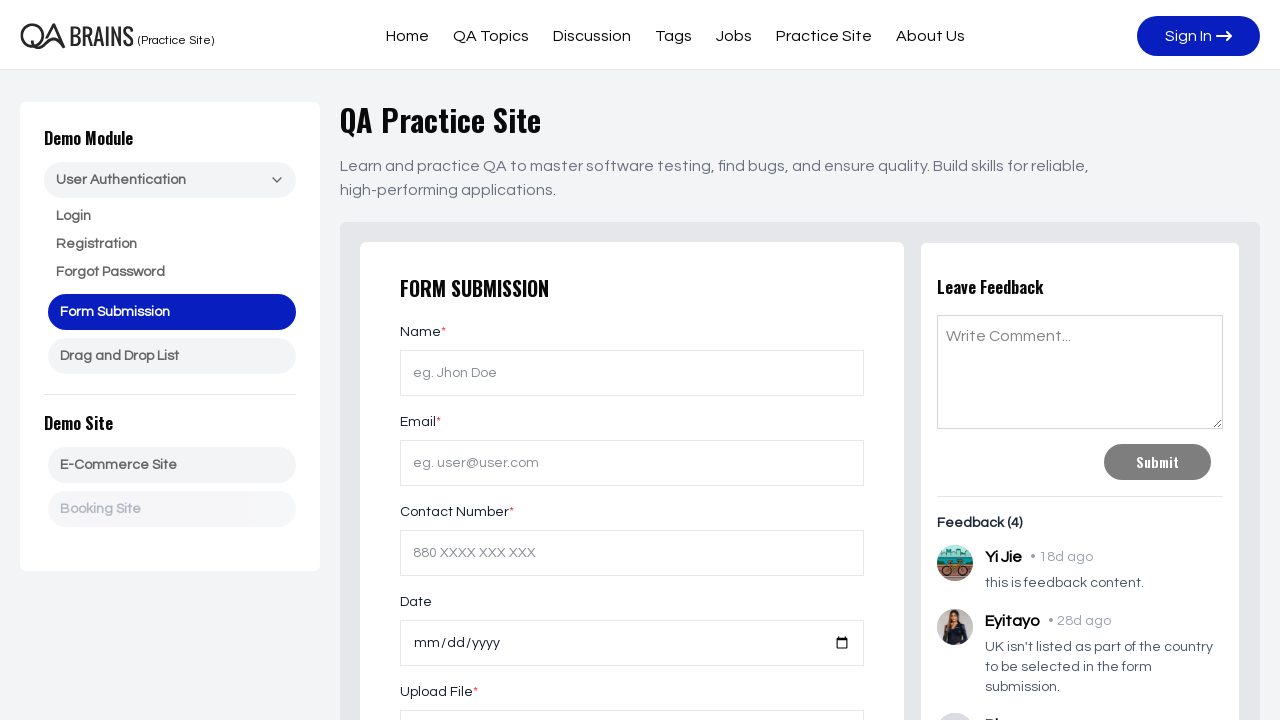

Name input field loaded
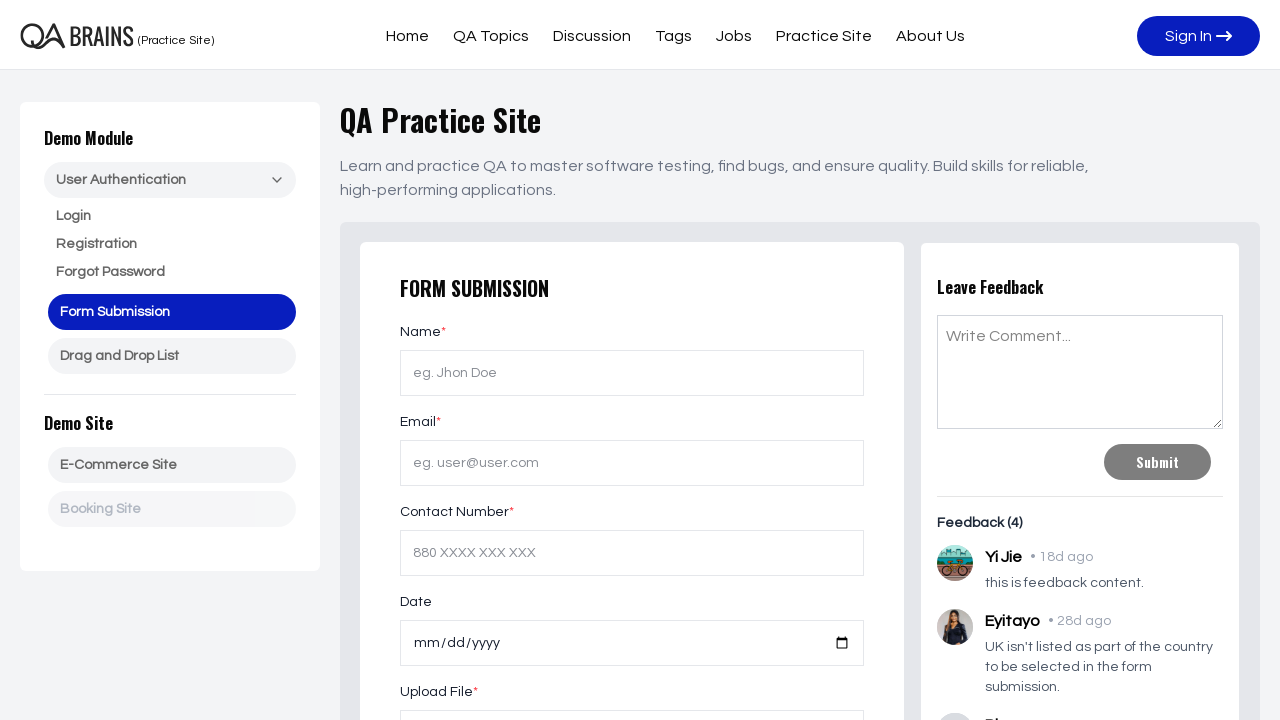

Filled name field with 'John Anderson Smith' on #name
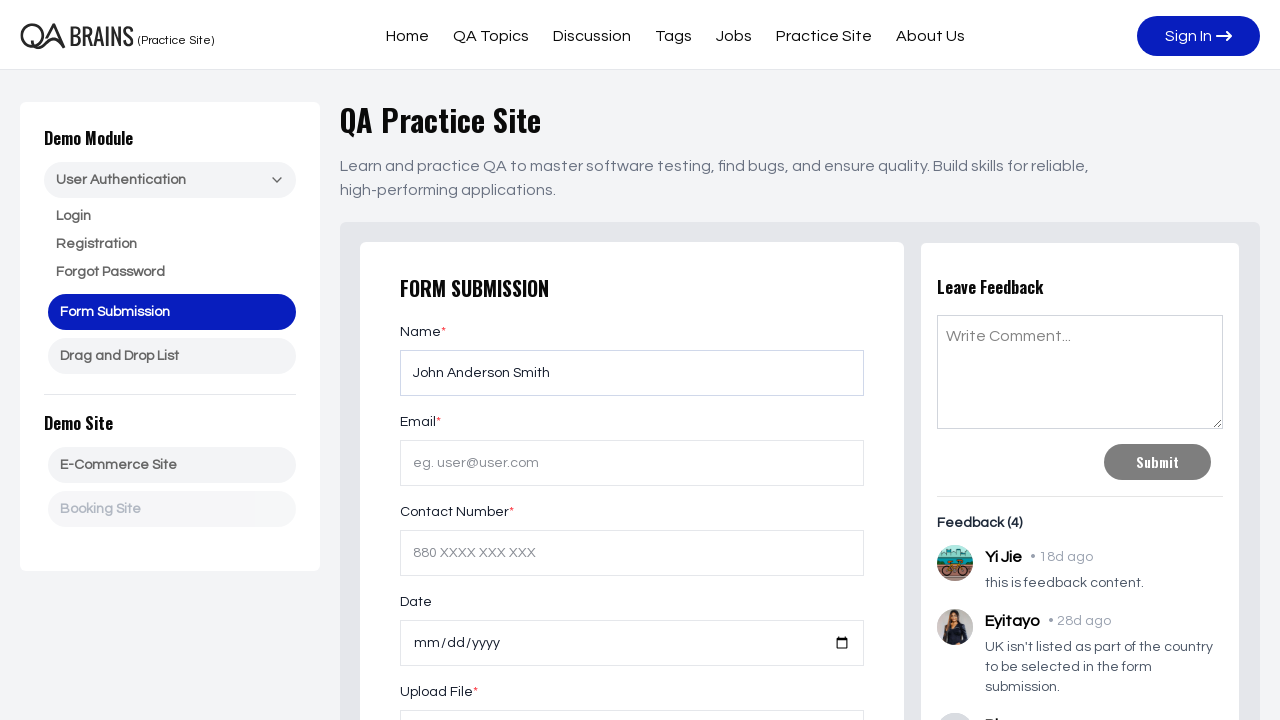

Email input field loaded
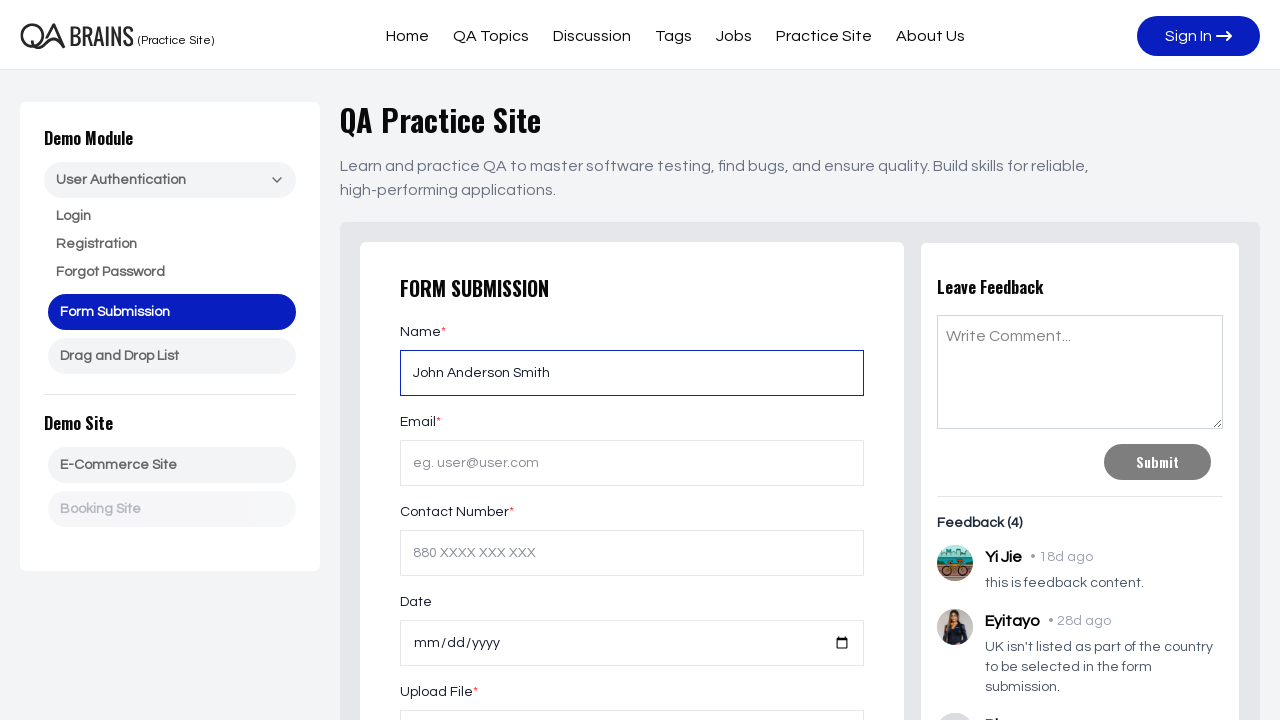

Filled email field with 'johnsmith@example.com' on #email
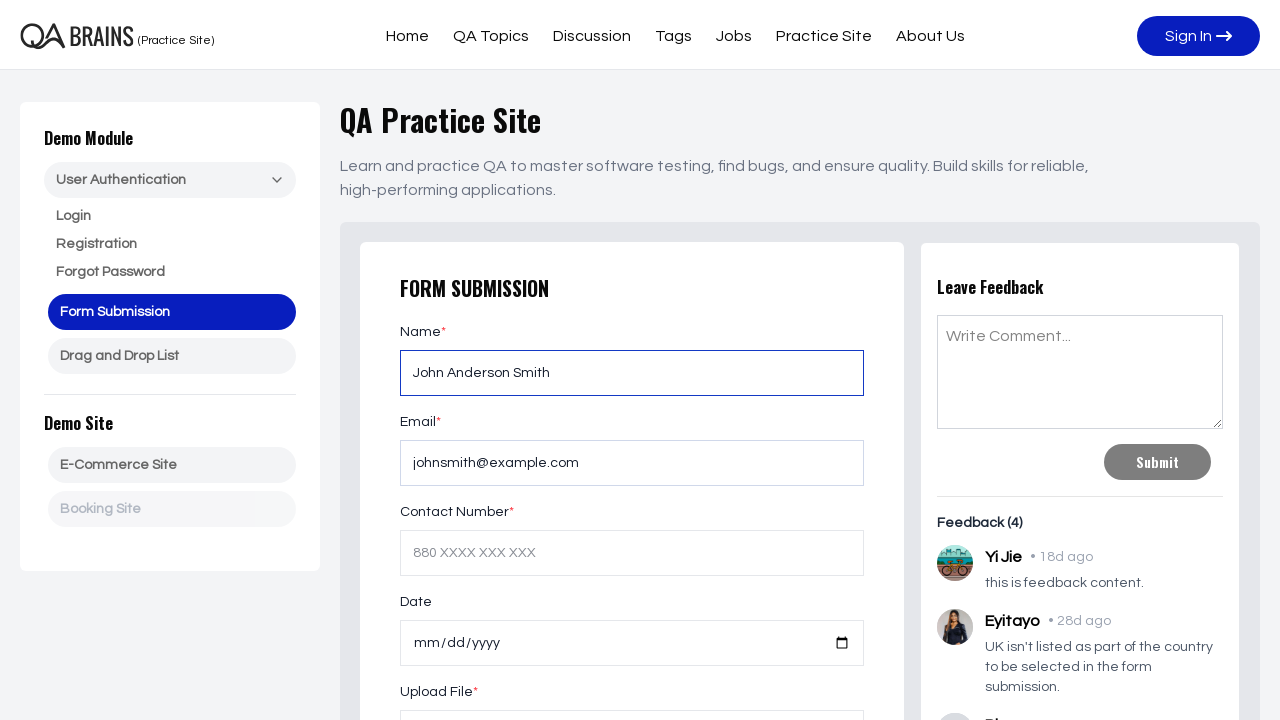

Contact input field loaded
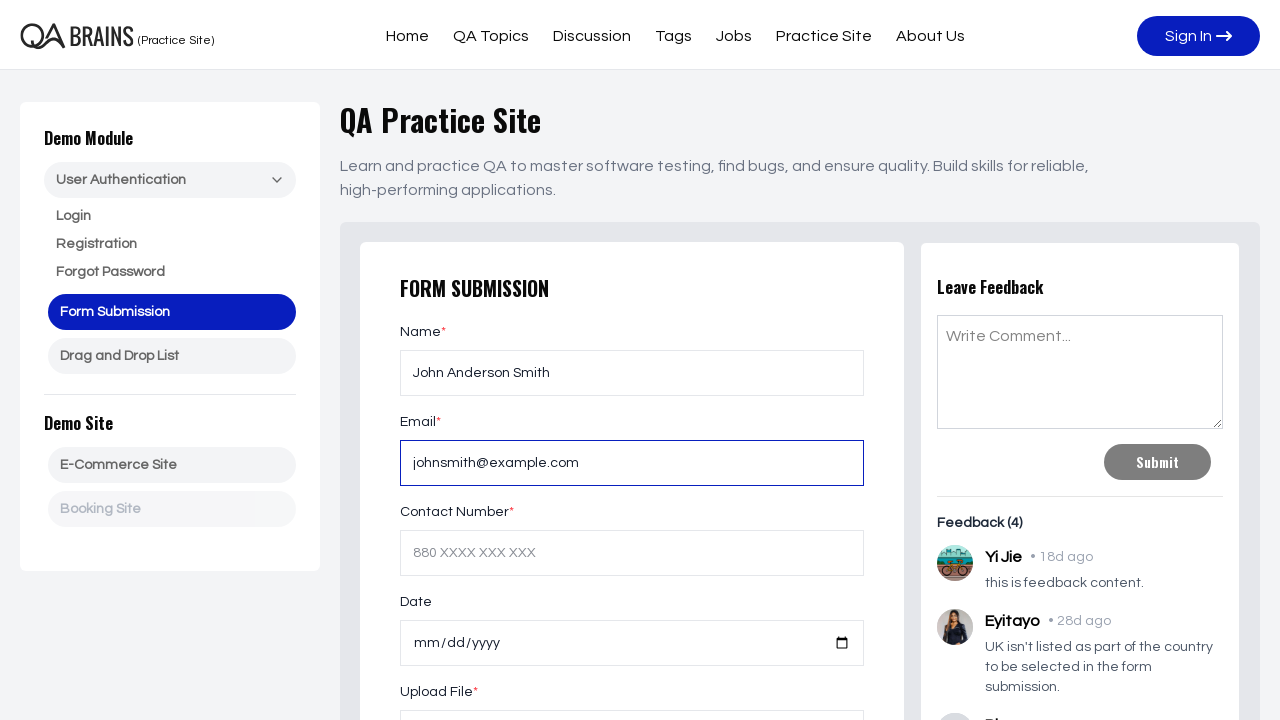

Filled contact field with '5551234567' on #contact
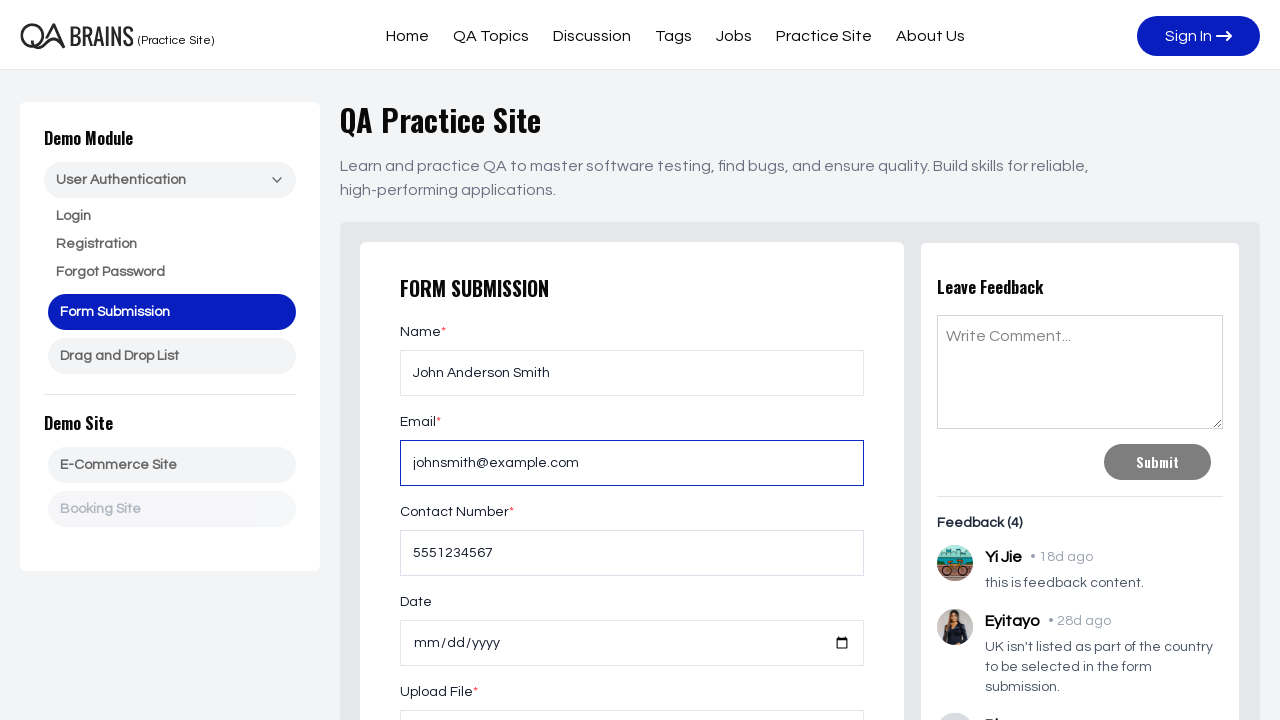

Date input field loaded
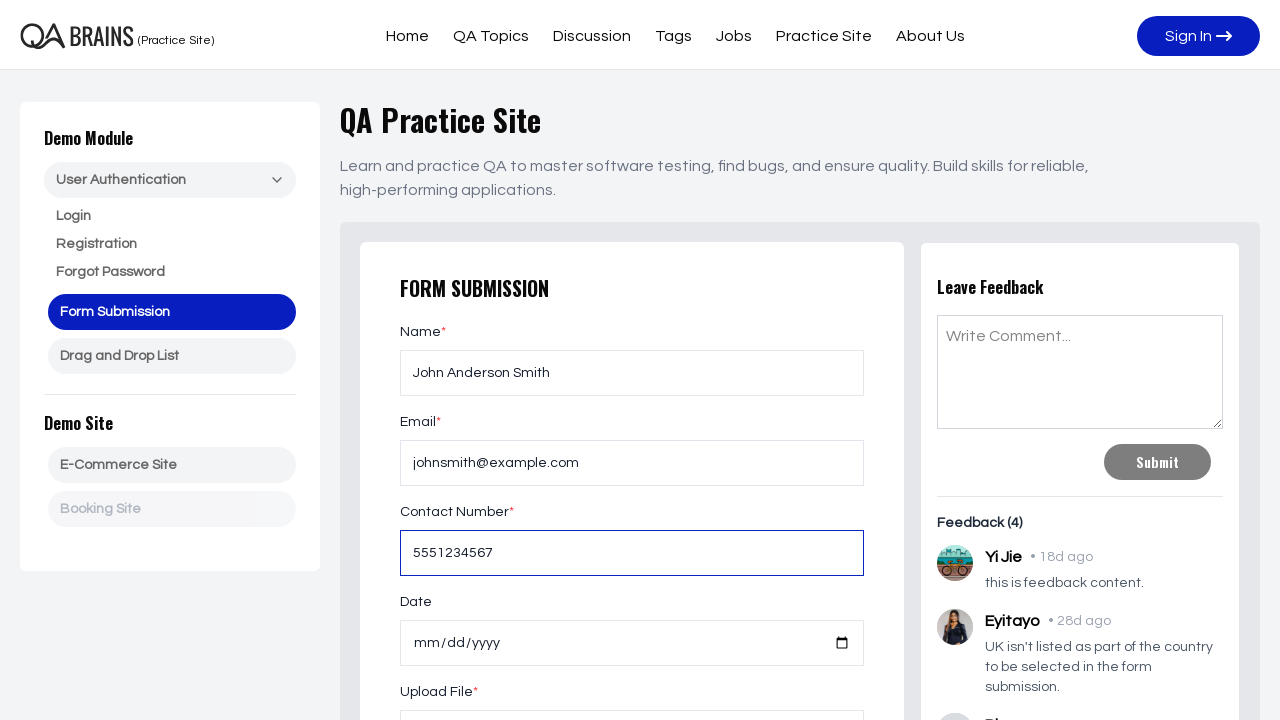

Filled date field with '2025-06-15' on #date
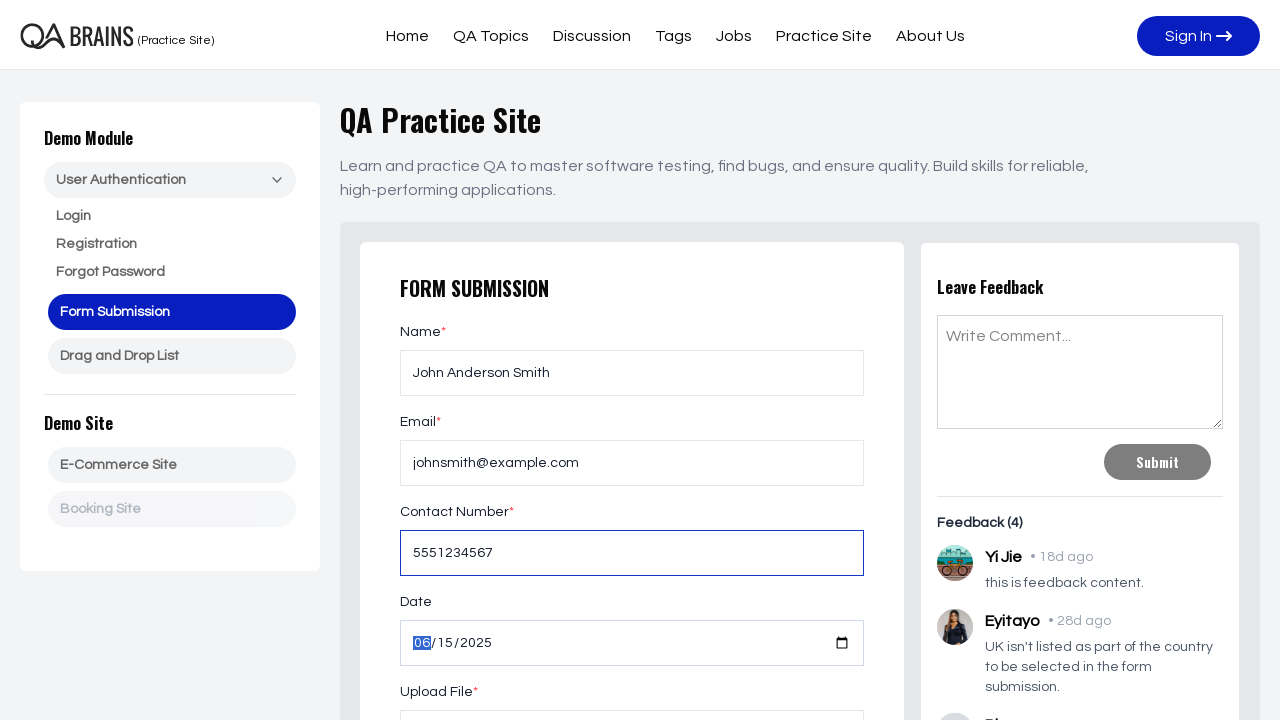

Green color option loaded
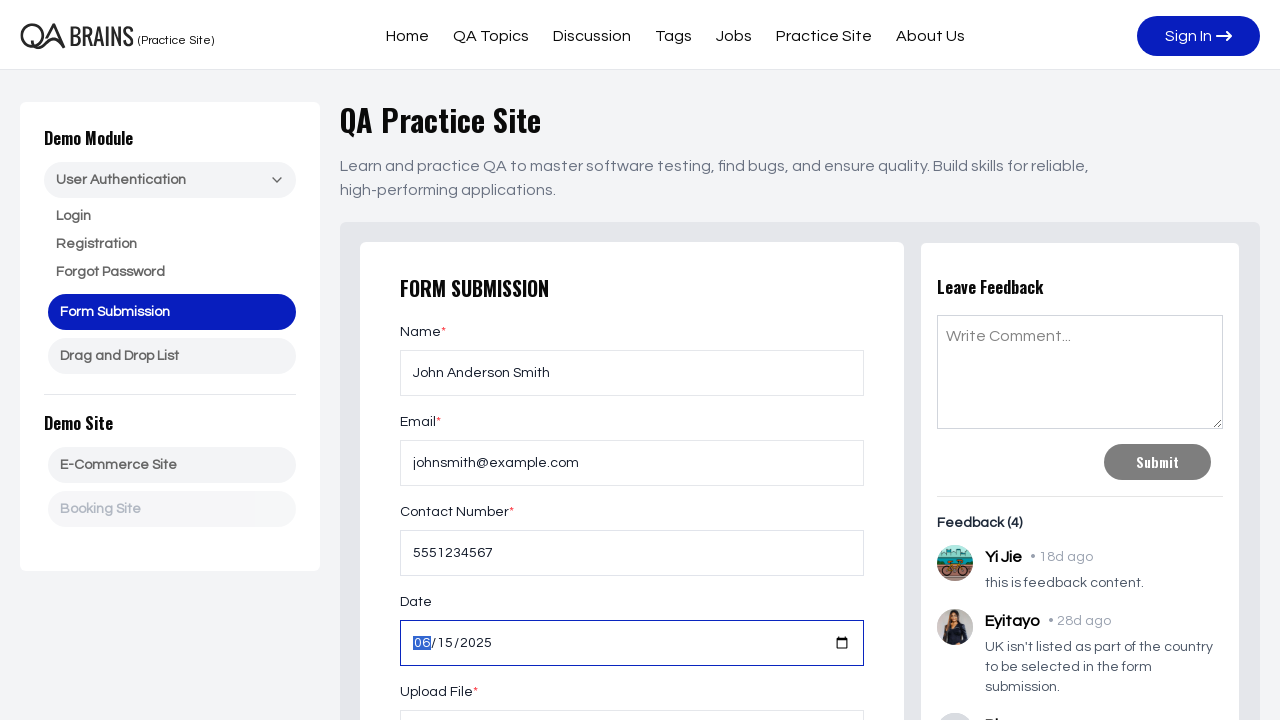

Selected Green color option at (420, 360) on #Green
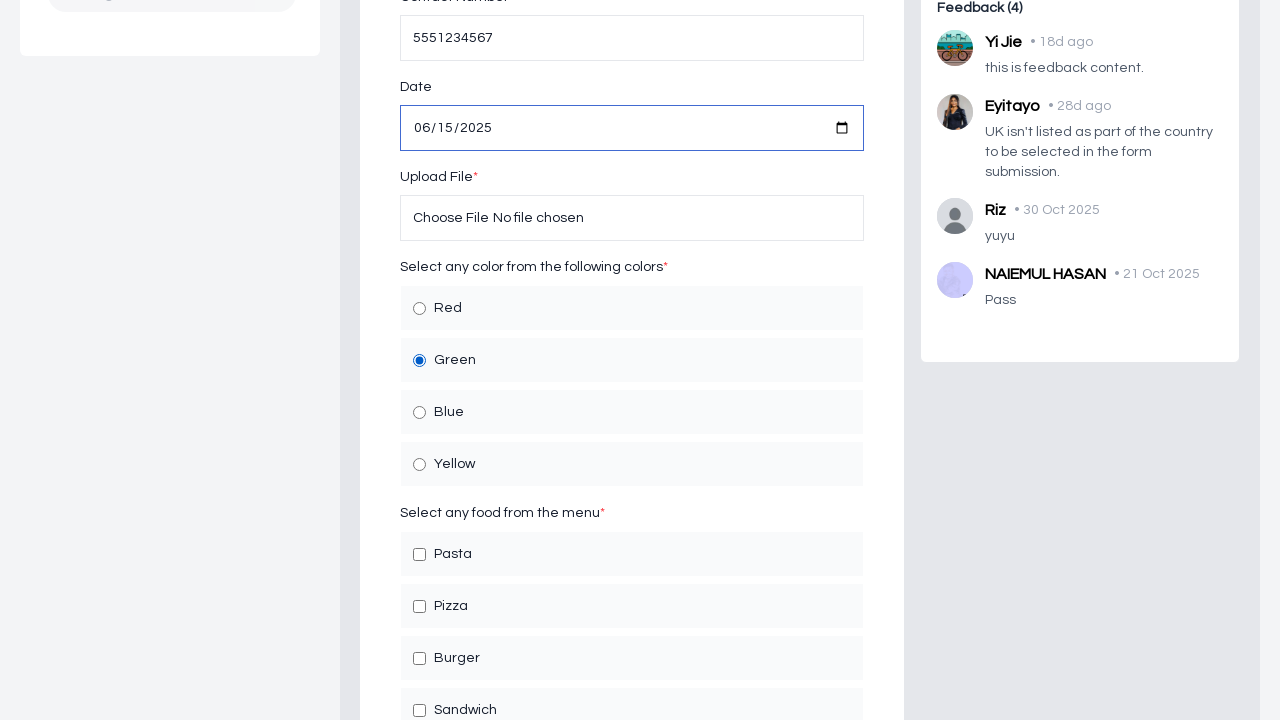

Pasta menu option loaded
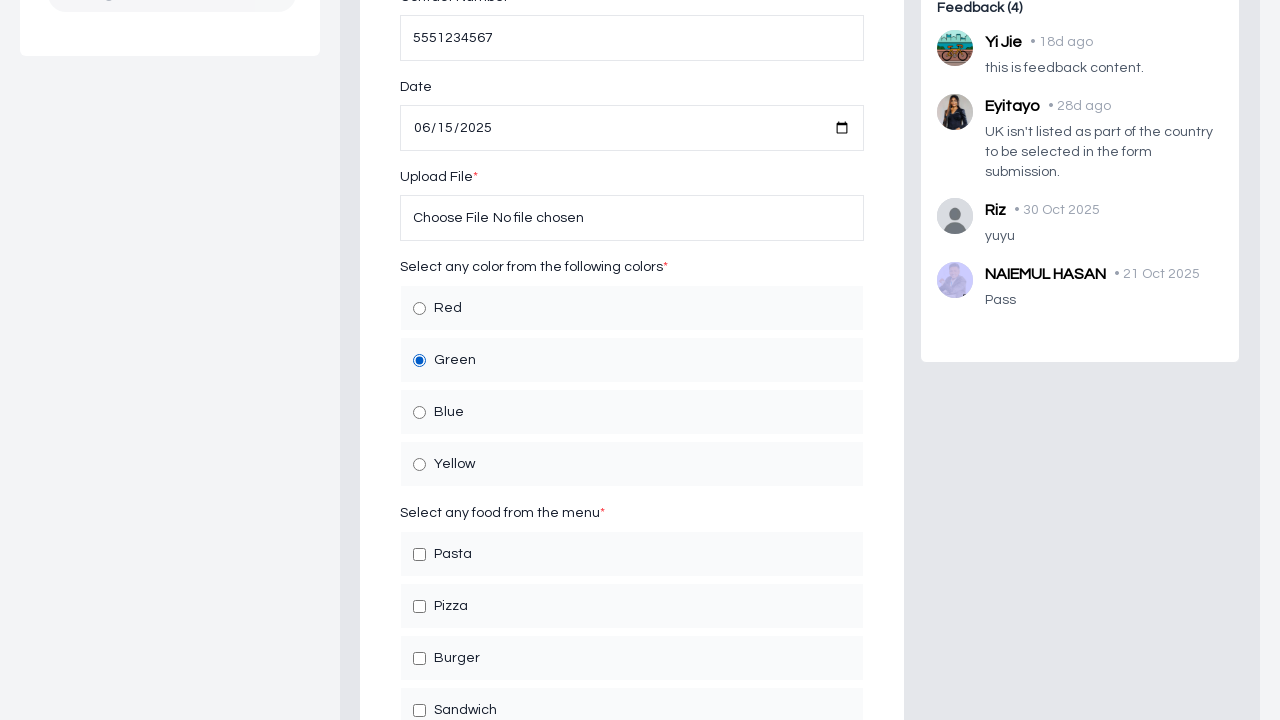

Selected Pasta menu option at (420, 554) on #Pasta
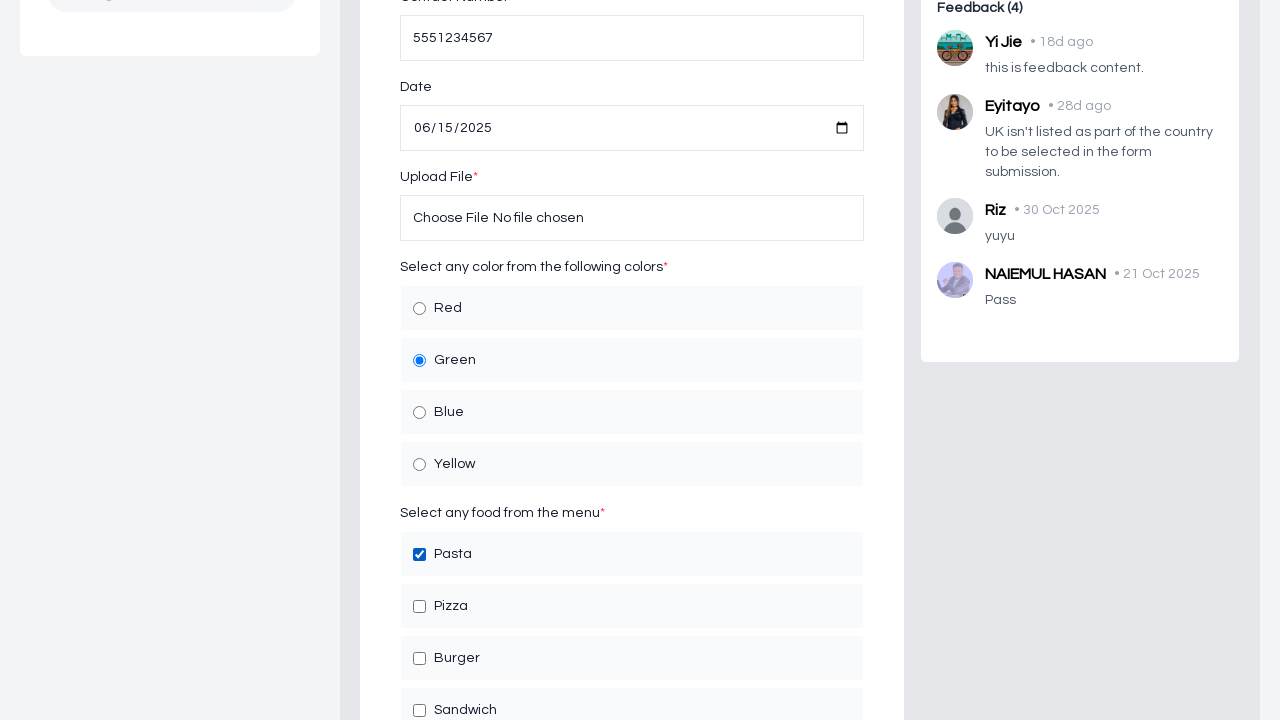

Pizza menu option loaded
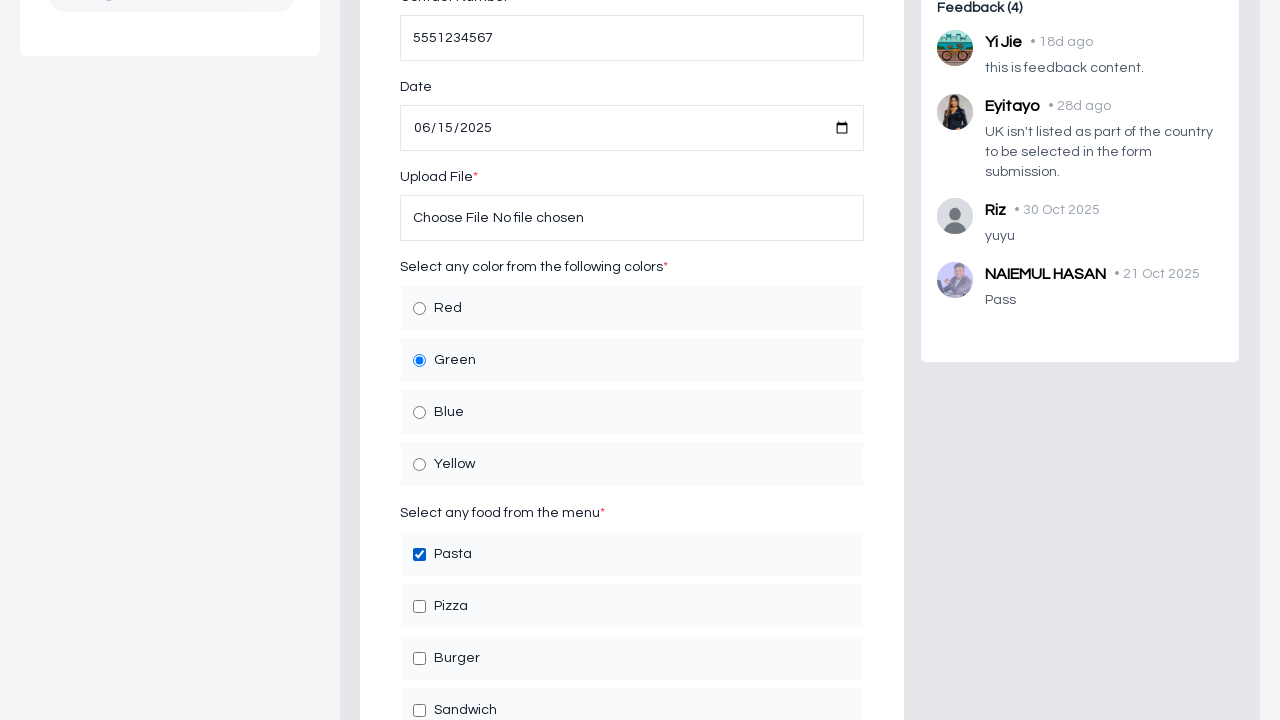

Selected Pizza menu option at (420, 606) on #Pizza
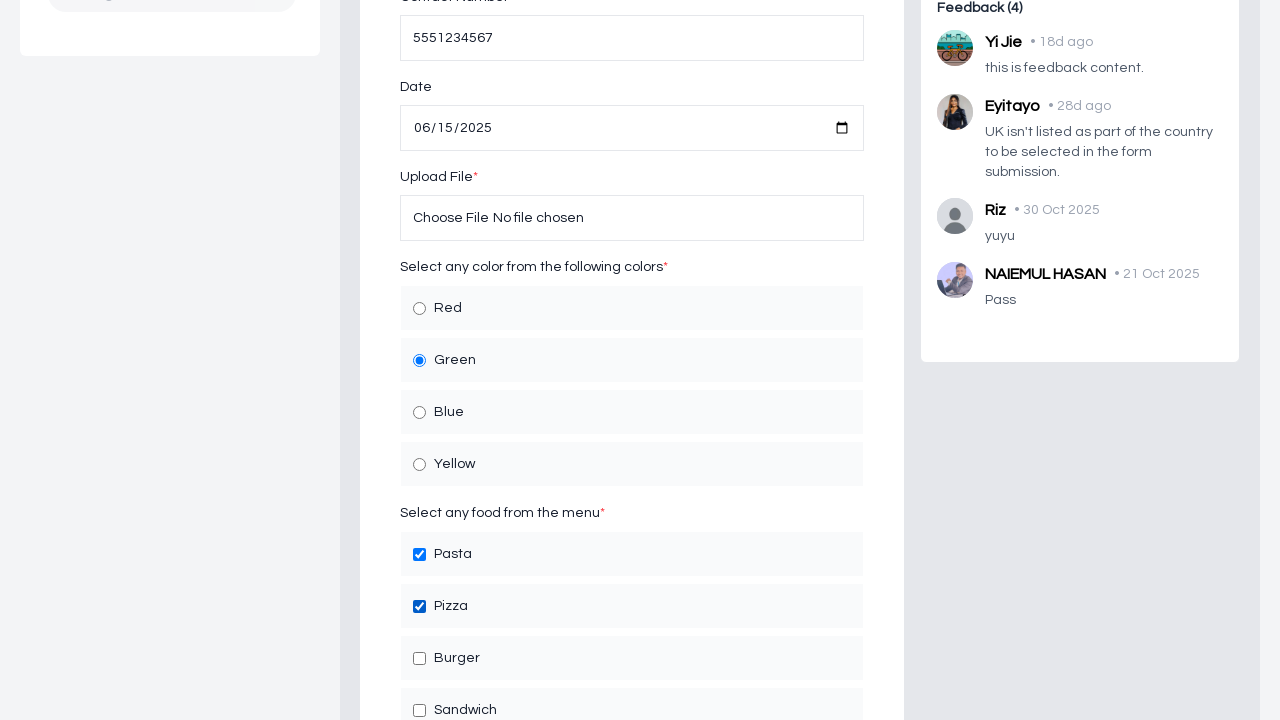

Country dropdown loaded
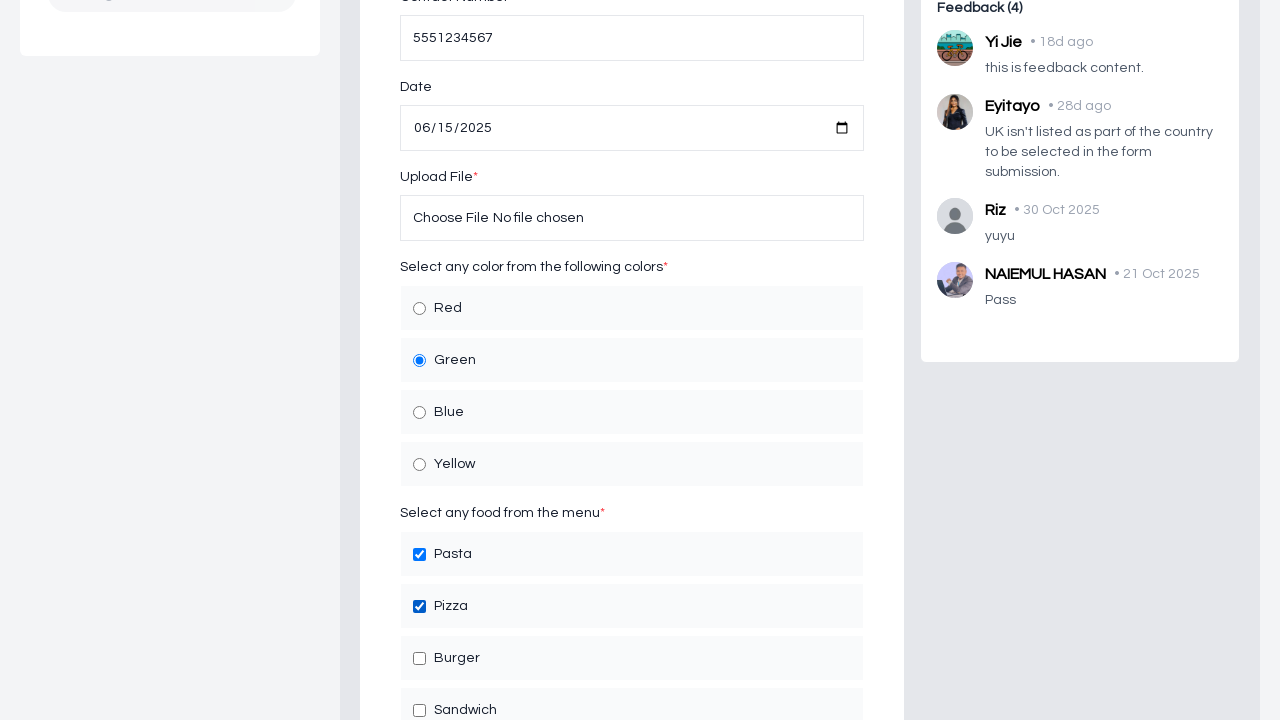

Selected Bangladesh from country dropdown on #country
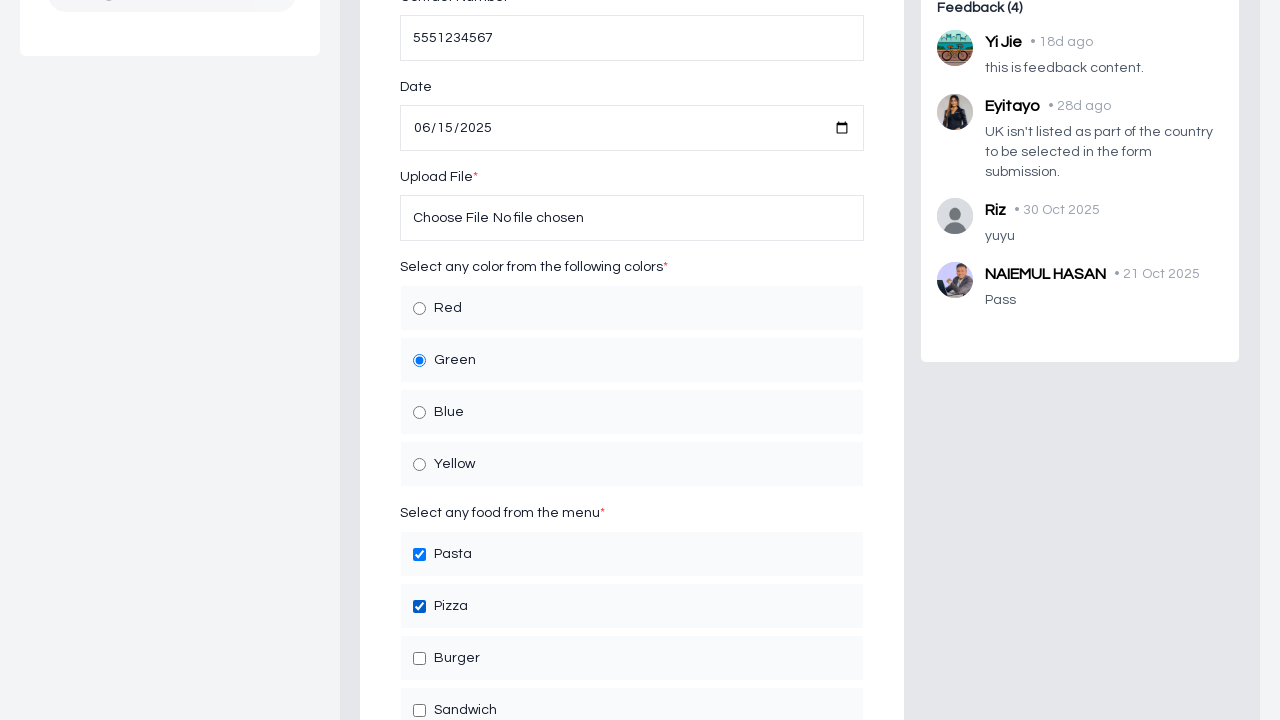

Submit button loaded
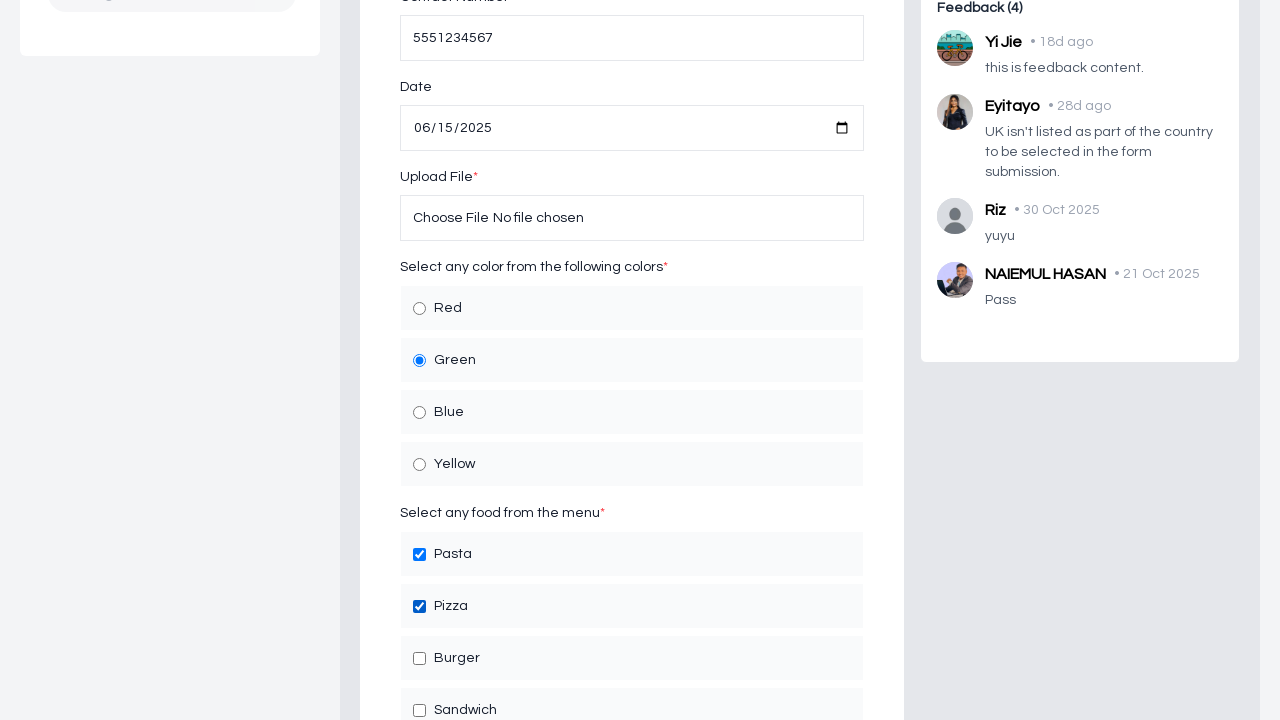

Clicked submit button to submit form at (632, 360) on button.btn-submit
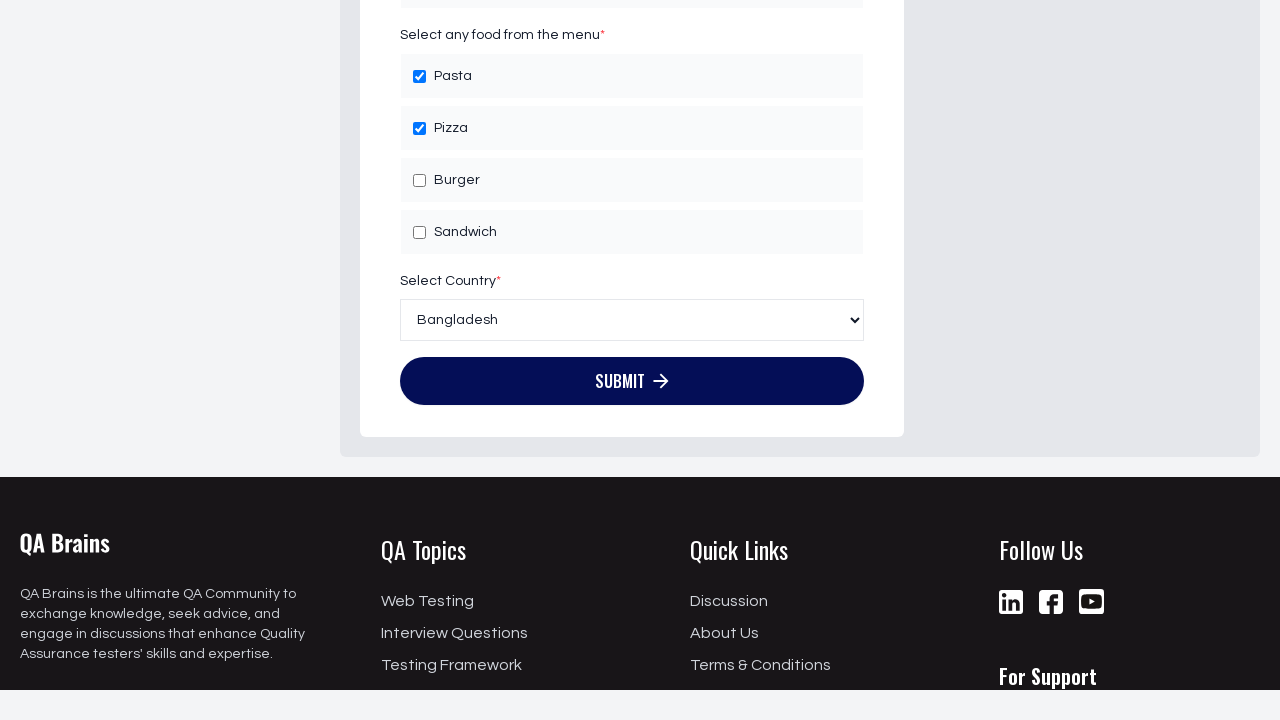

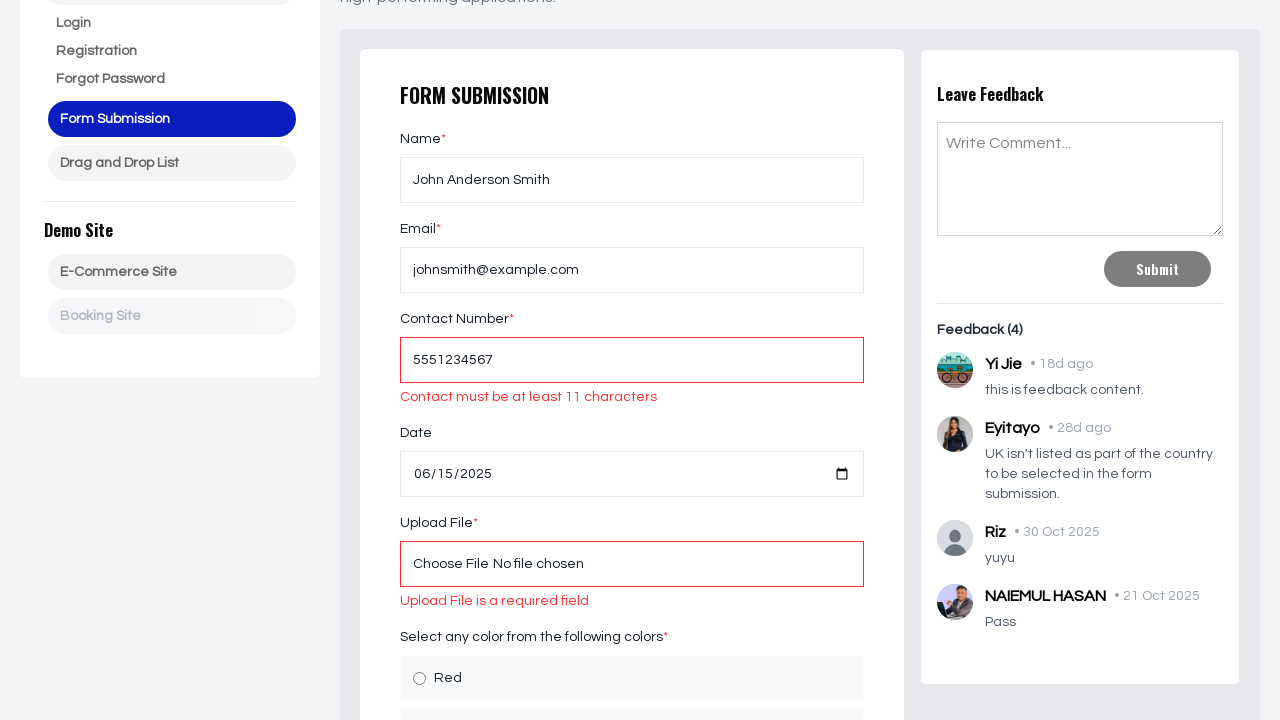